Tests the search functionality on the Books PWA by entering a search query into the input field within a shadow DOM element

Starting URL: https://books-pwakit.appspot.com/

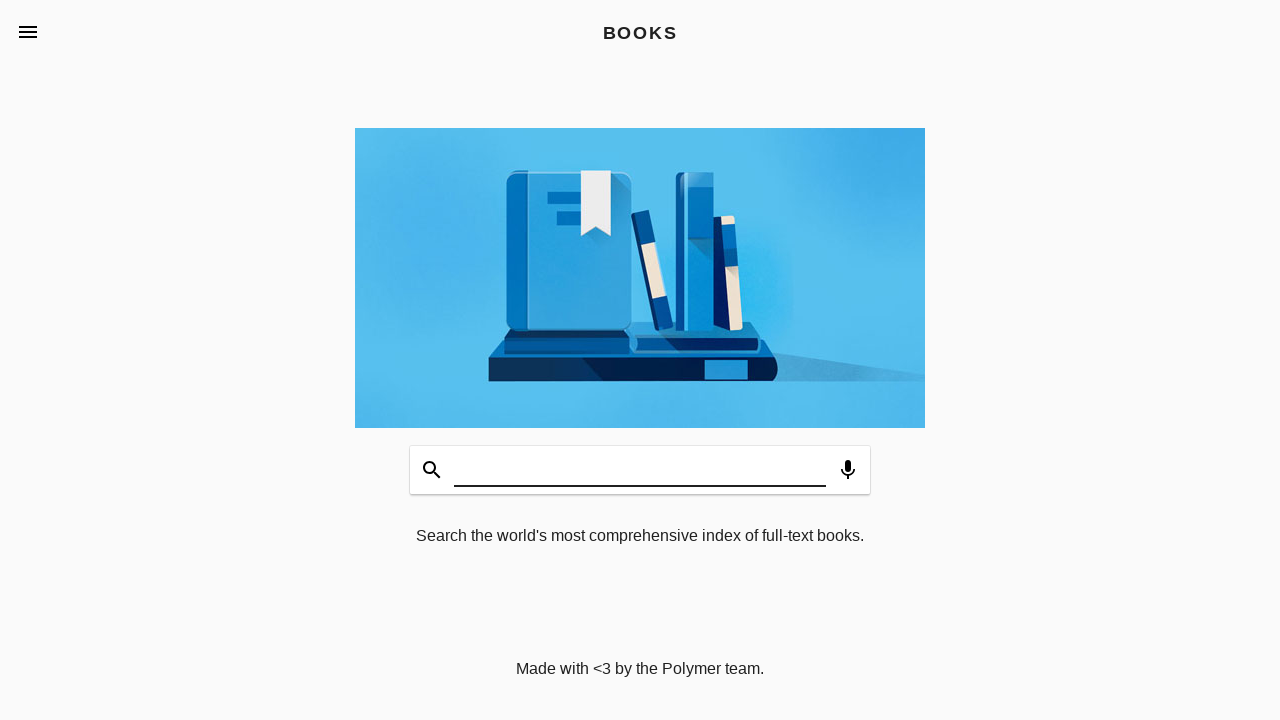

Located book-app element with shadow DOM
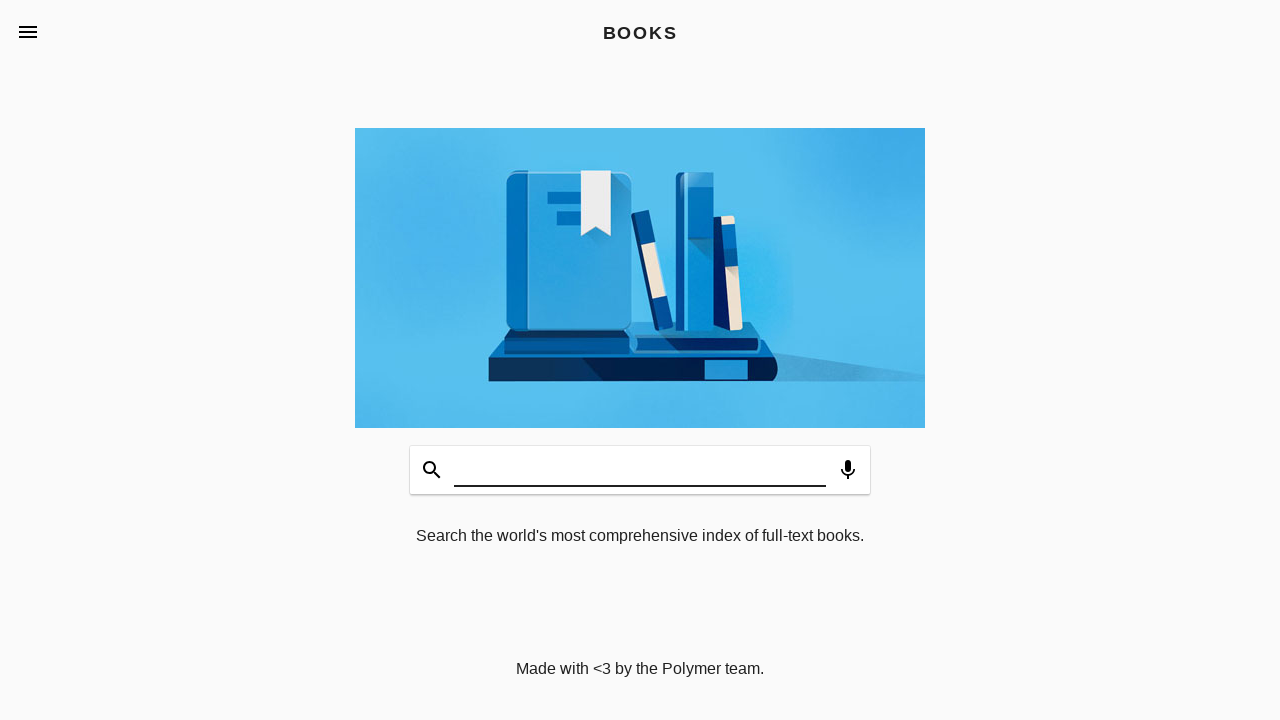

Located search input field within shadow DOM
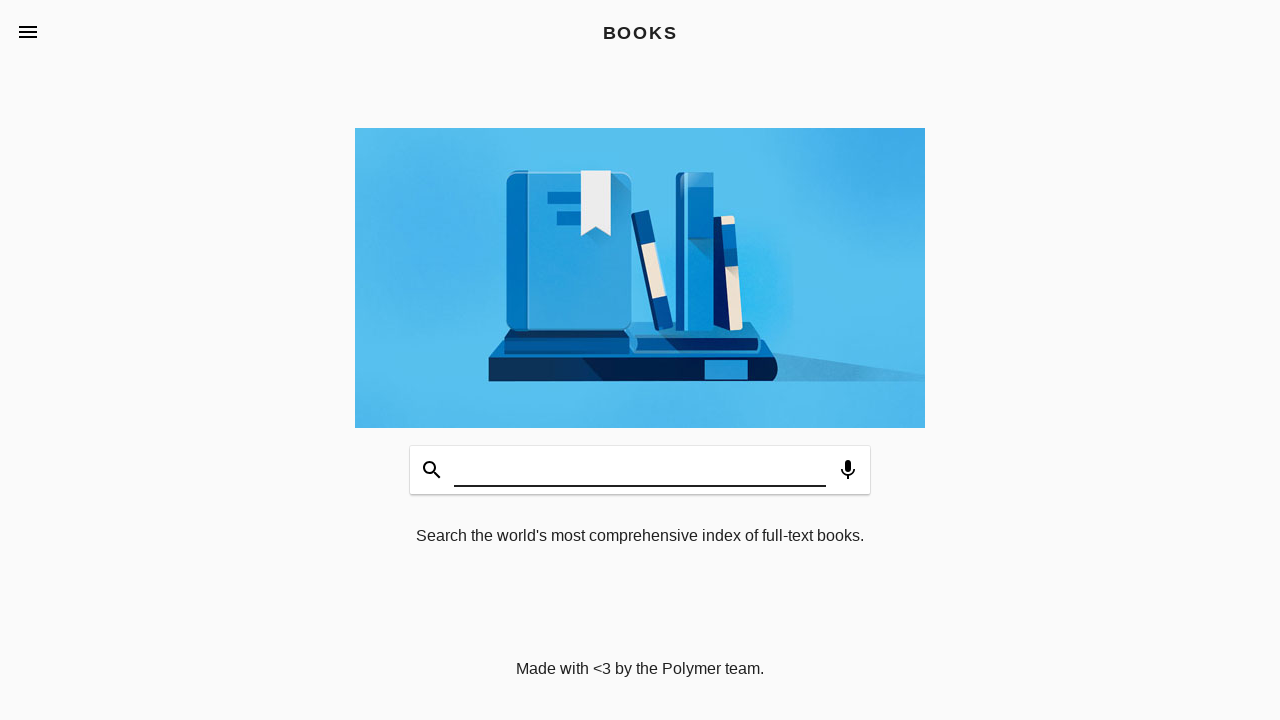

Filled search input with 'msDhoni' query on book-app[apptitle='BOOKS'] >> #input
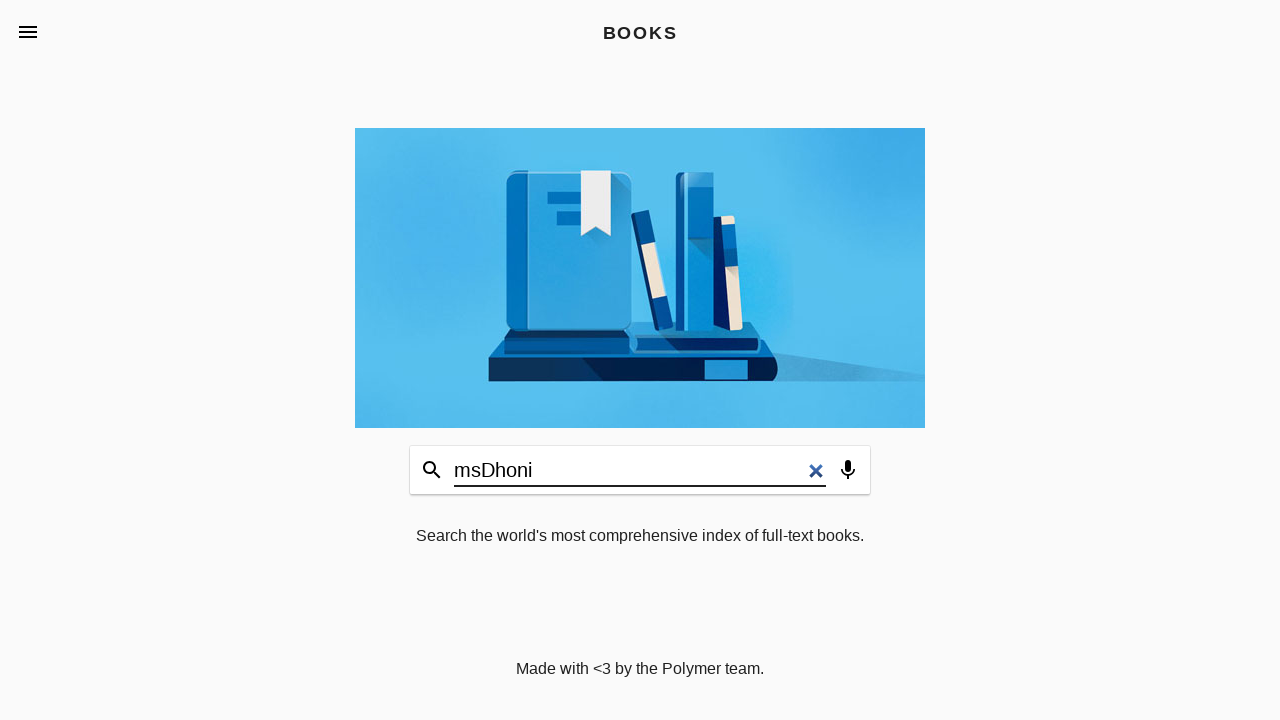

Waited 2 seconds for search to process
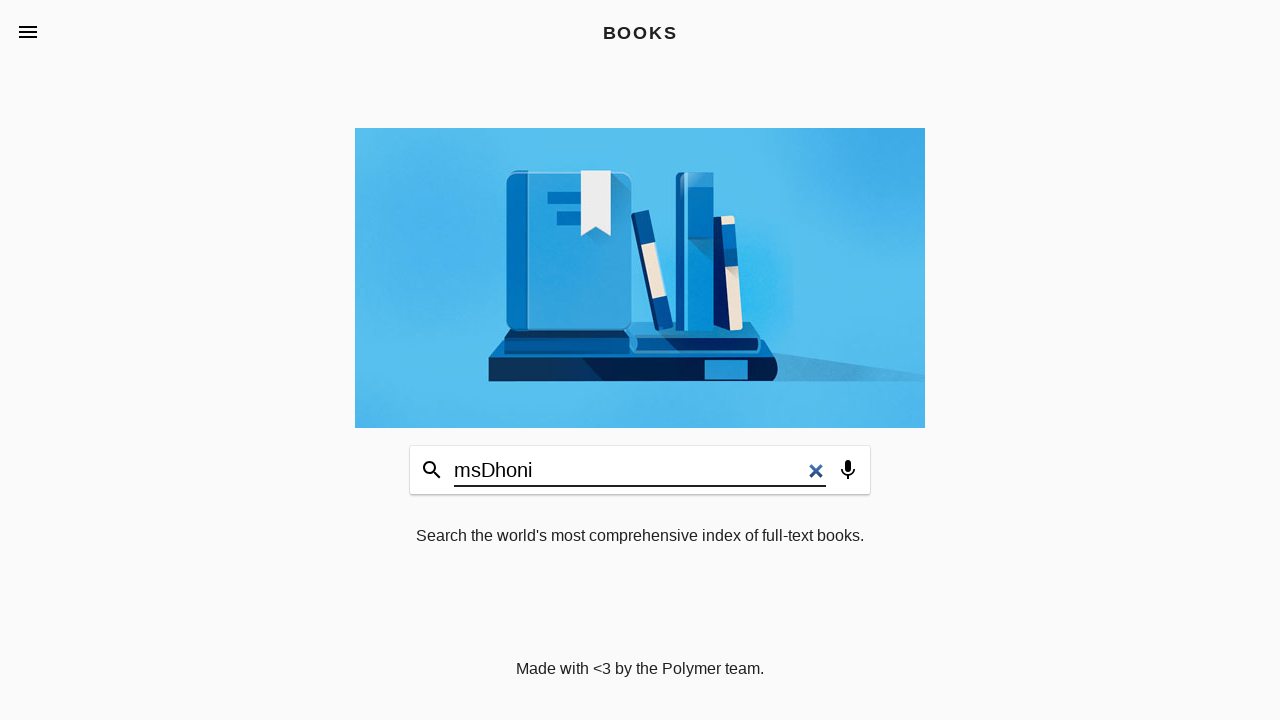

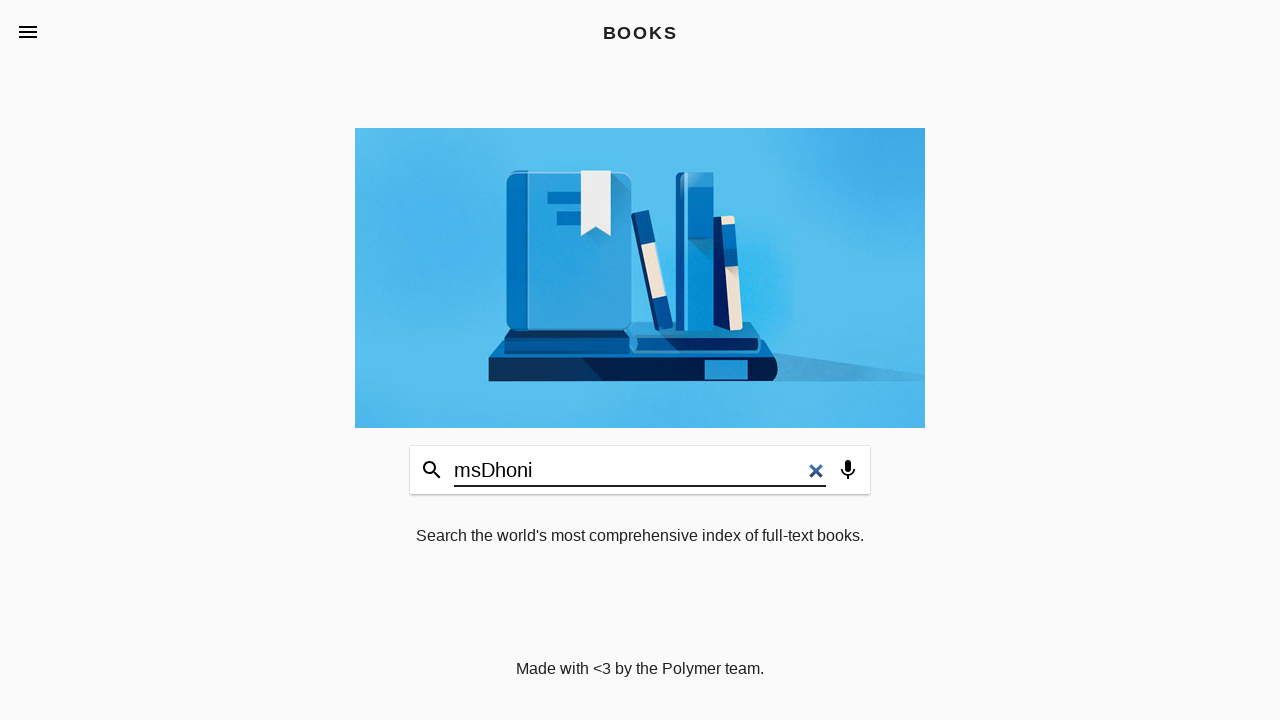